Tests flight booking form by selecting origin and destination cities, choosing a date, and toggling between one-way and round-trip options

Starting URL: https://rahulshettyacademy.com/dropdownsPractise/

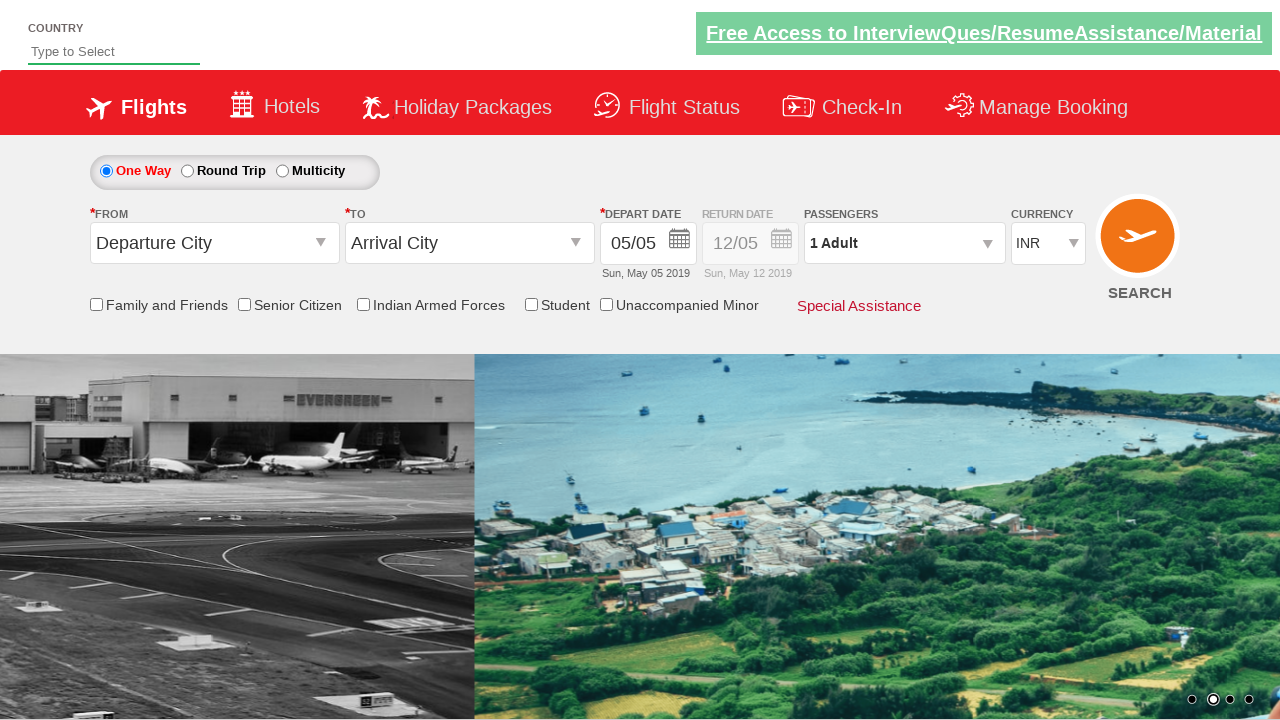

Clicked on origin station dropdown at (214, 243) on #ctl00_mainContent_ddl_originStation1_CTXT
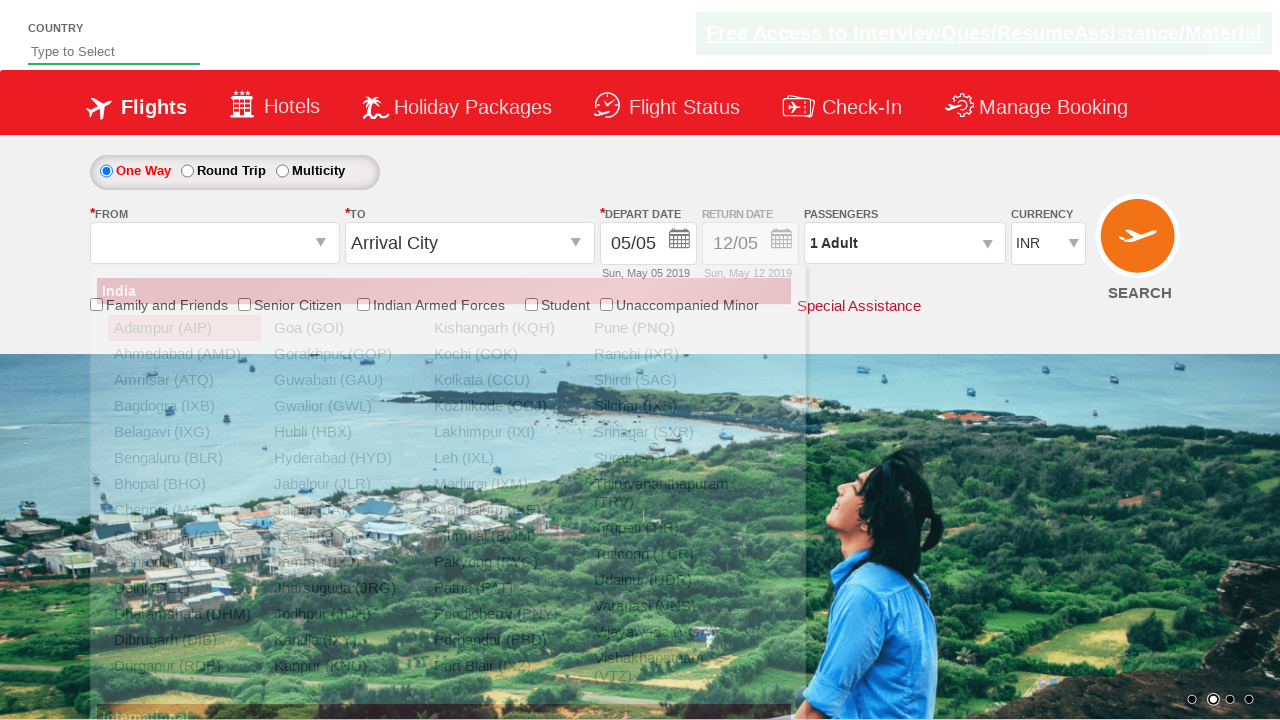

Selected Bengaluru (BLR) as origin city at (184, 458) on xpath=//a[@text='Bengaluru (BLR)']
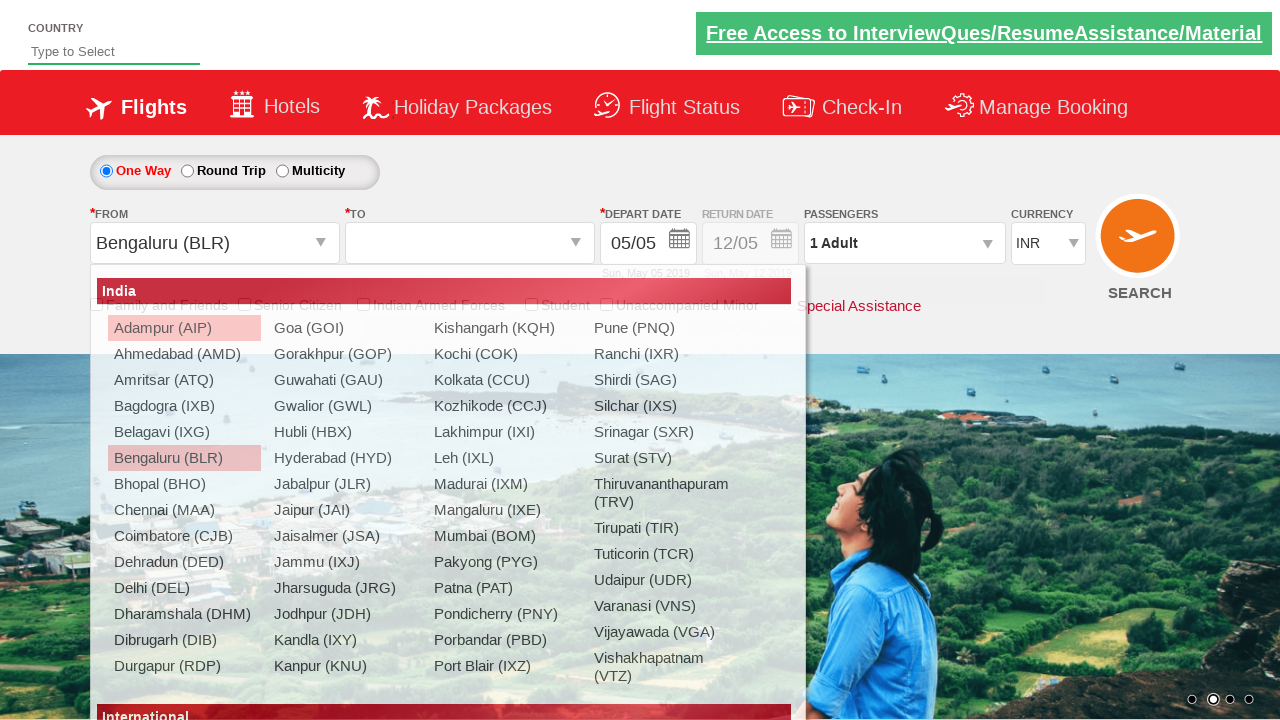

Waited for destination dropdown to be ready
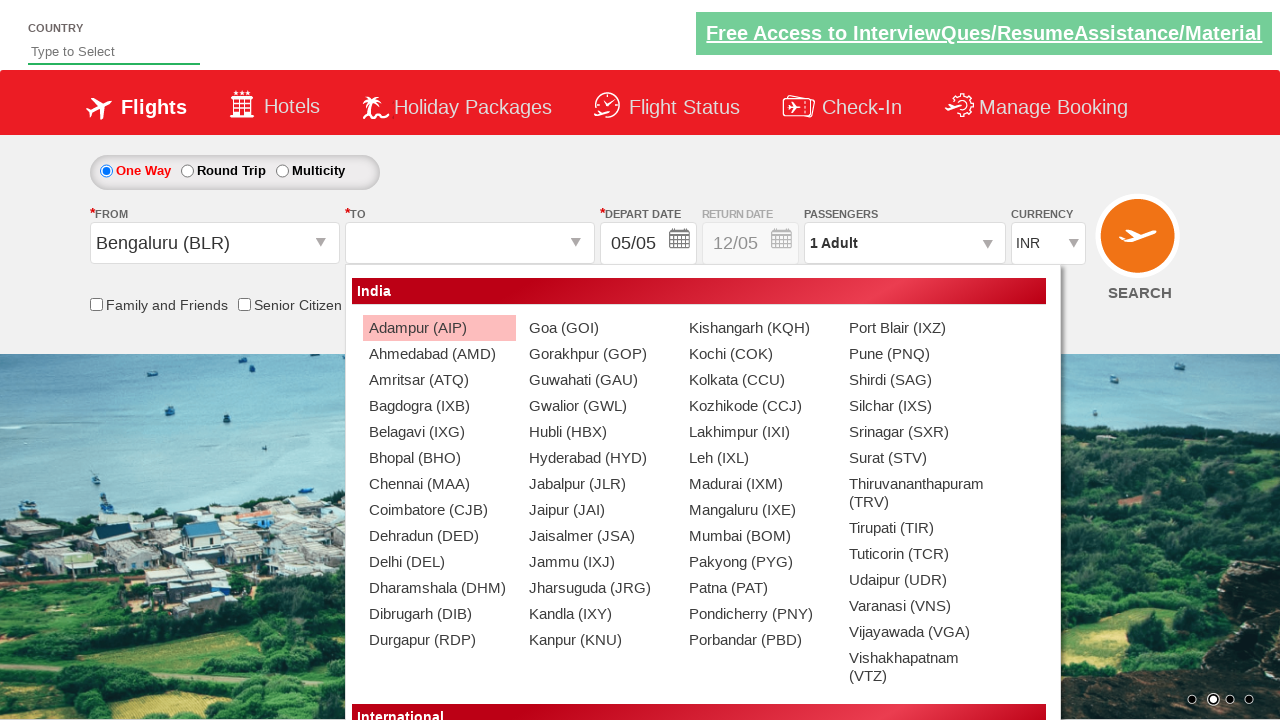

Selected Chennai (MAA) as destination city at (439, 484) on xpath=//div[@id='ctl00_mainContent_ddl_destinationStation1_CTNR']//a[@value='MAA
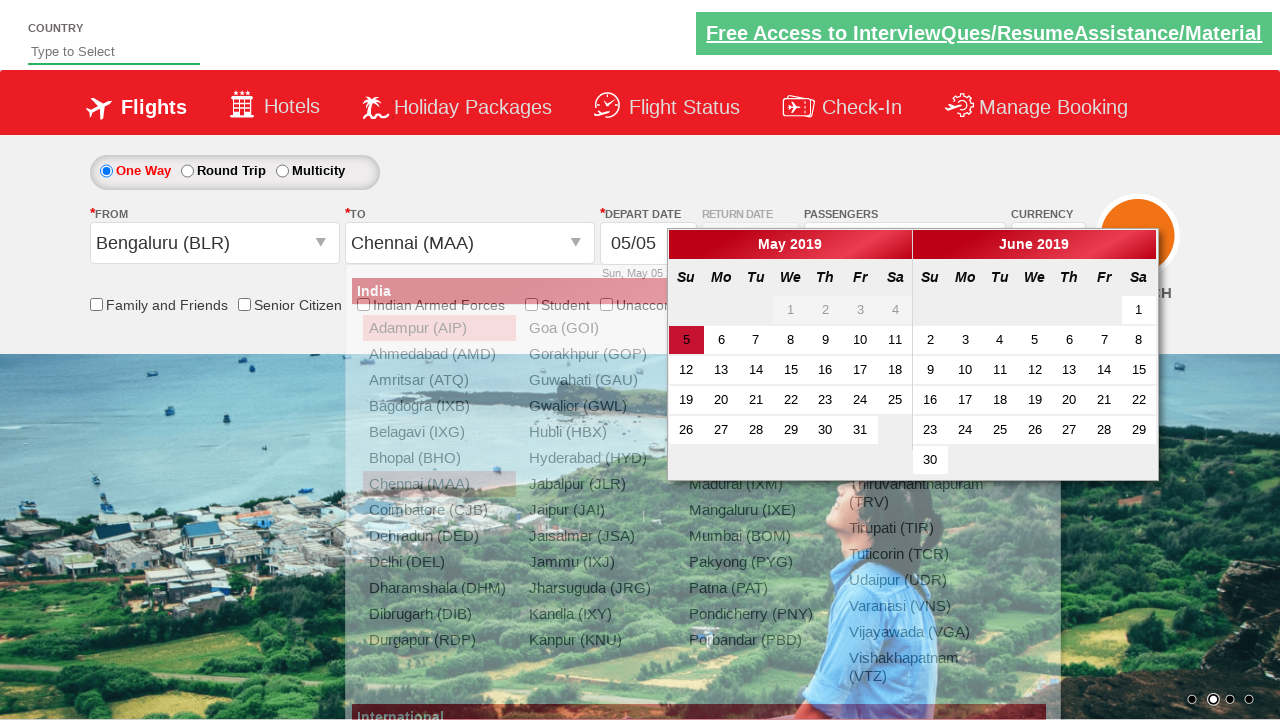

Selected departure date at (686, 340) on .ui-state-default.ui-state-active
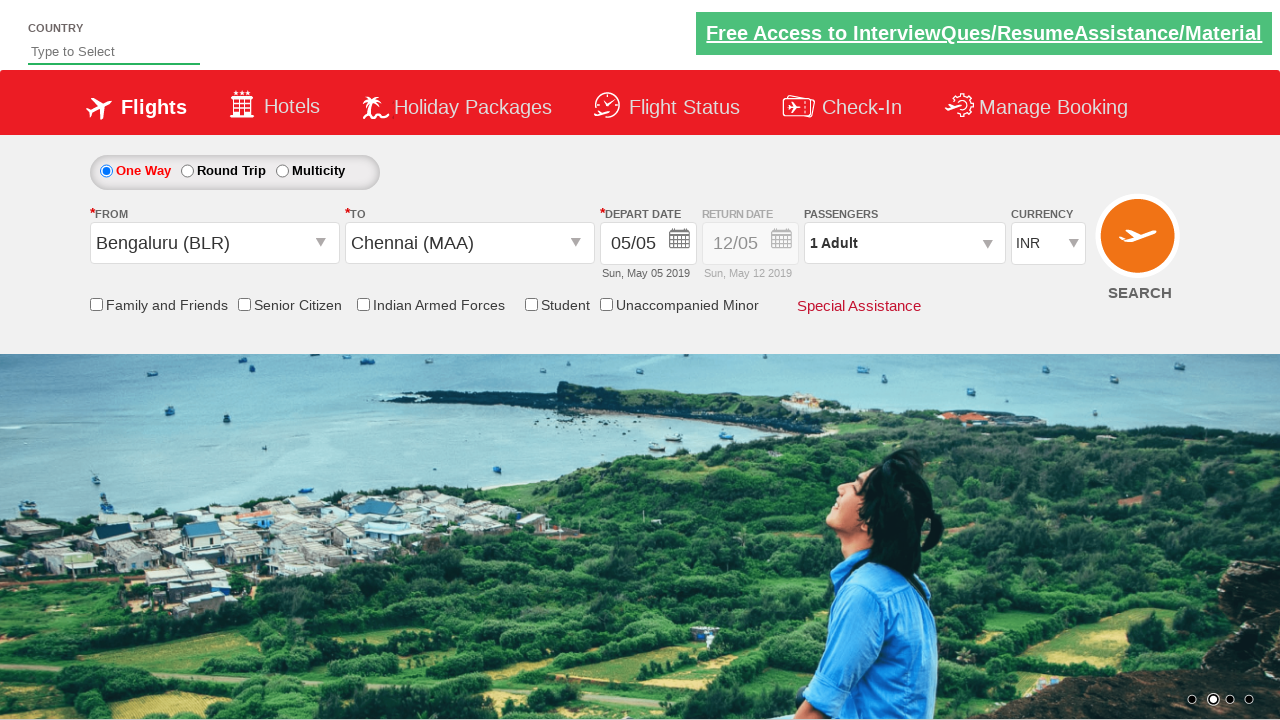

Toggled to round-trip option at (187, 171) on #ctl00_mainContent_rbtnl_Trip_1
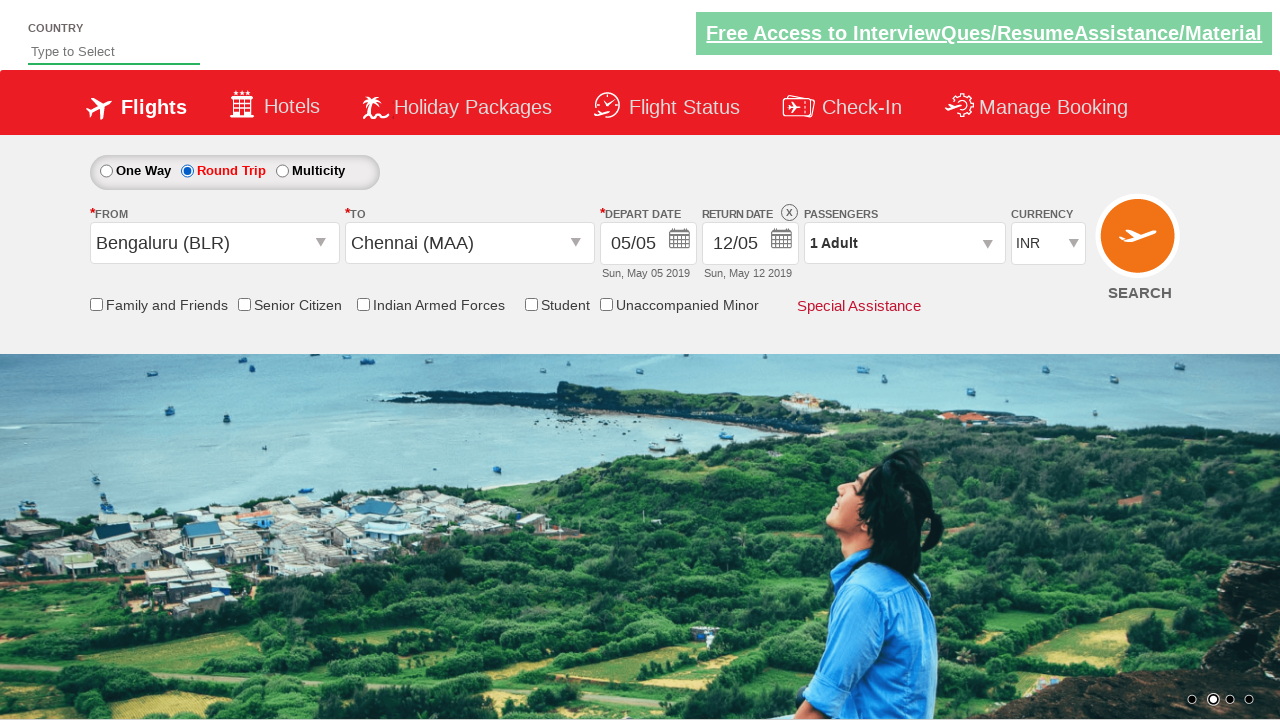

Retrieved style attribute of return date field
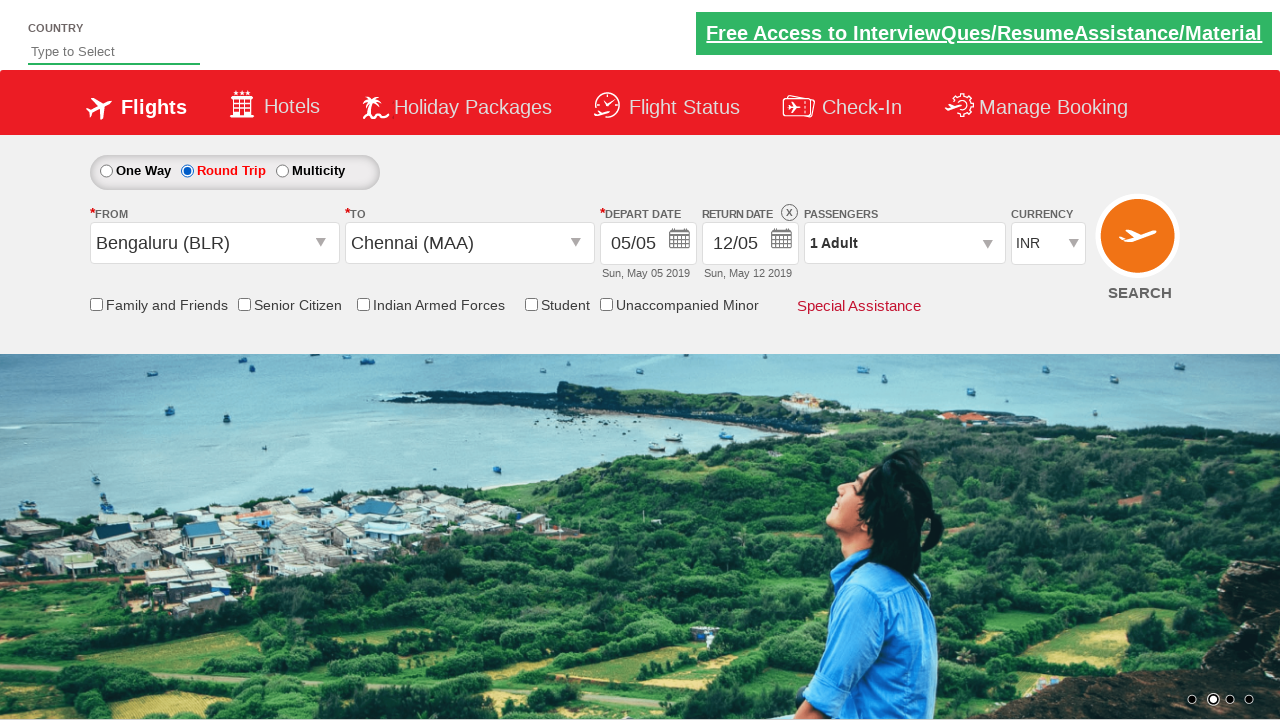

Verified return date field is enabled for round trip
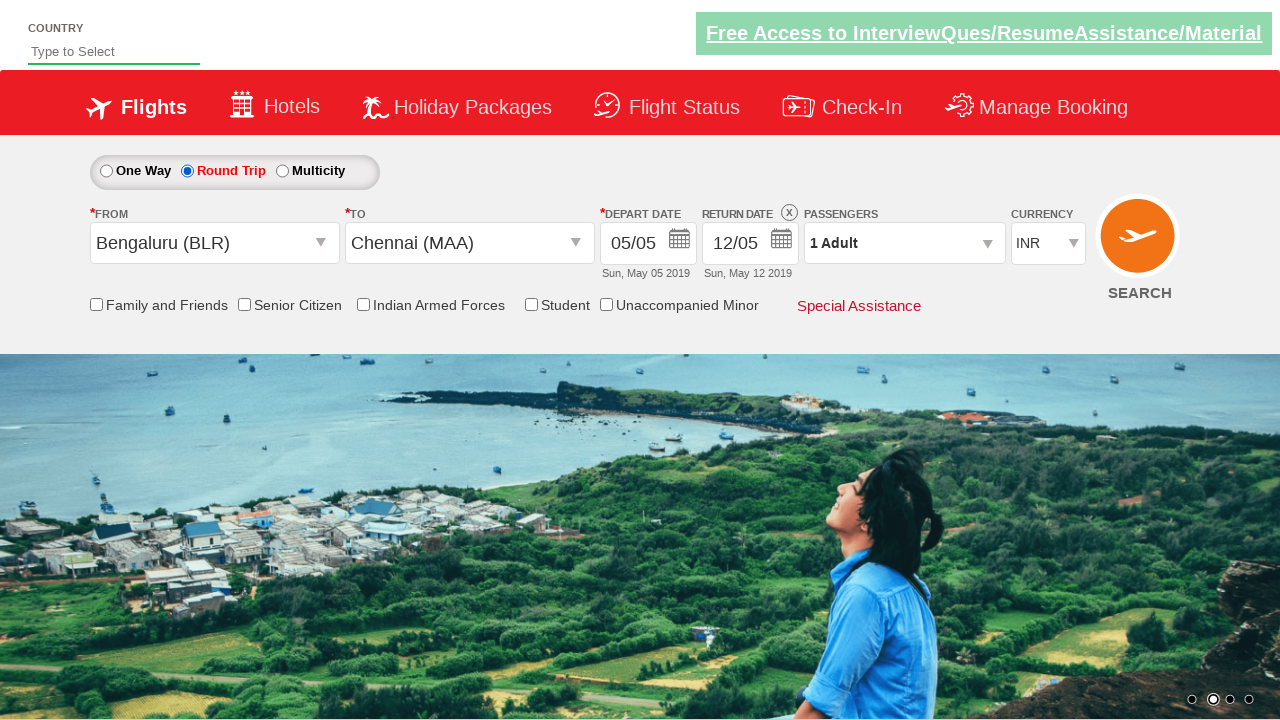

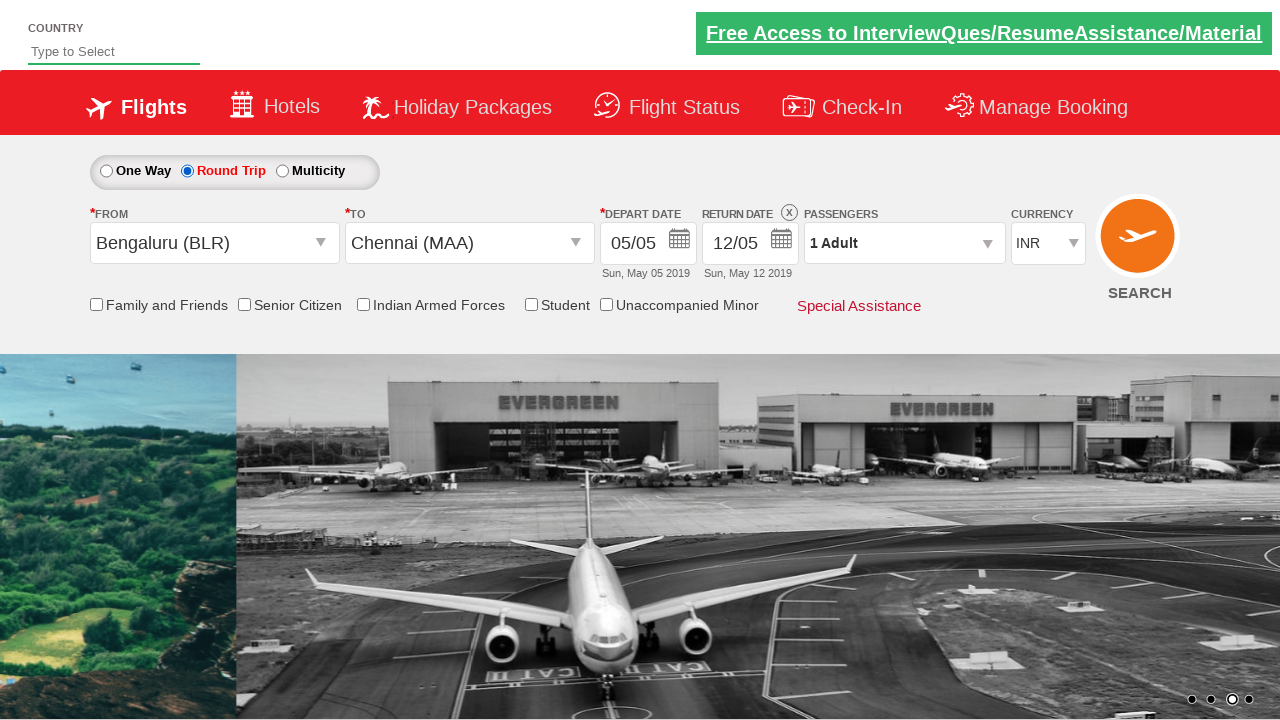